Tests a sign-up form by filling in first name, last name, and email fields, then submitting the form

Starting URL: http://secure-retreat-92358.herokuapp.com

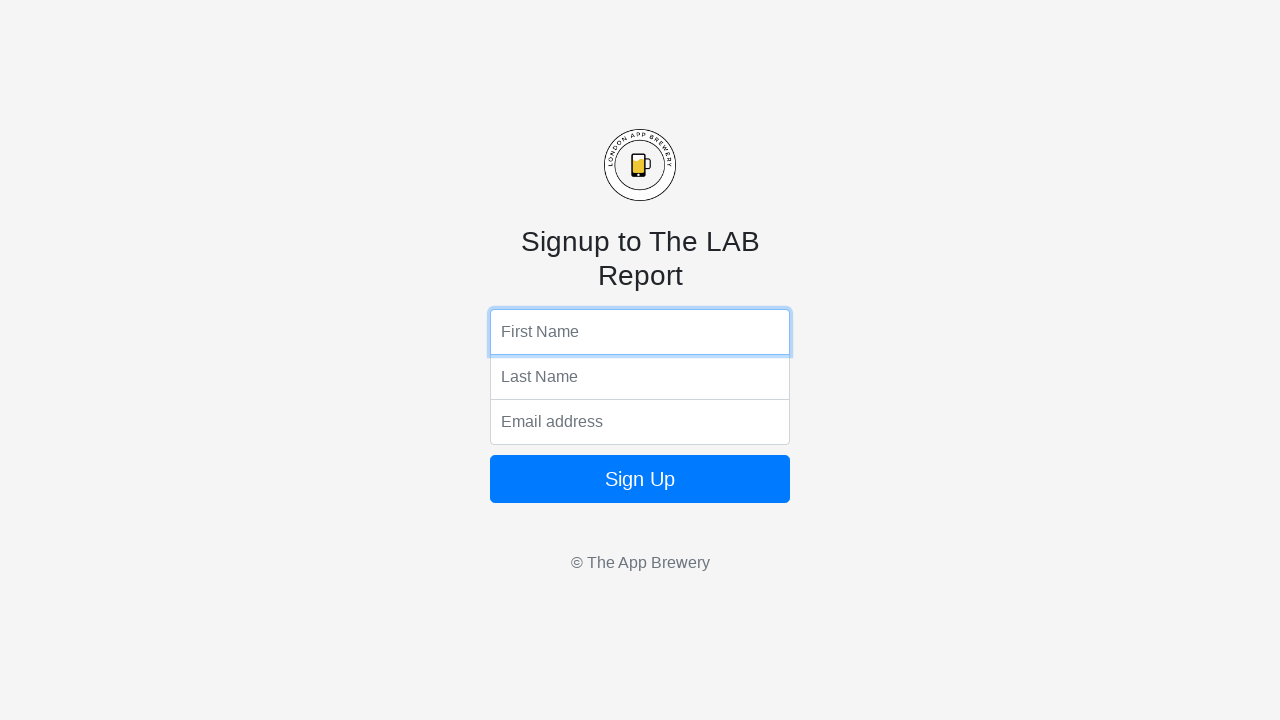

Filled First Name field with 'John' on input[name='fName']
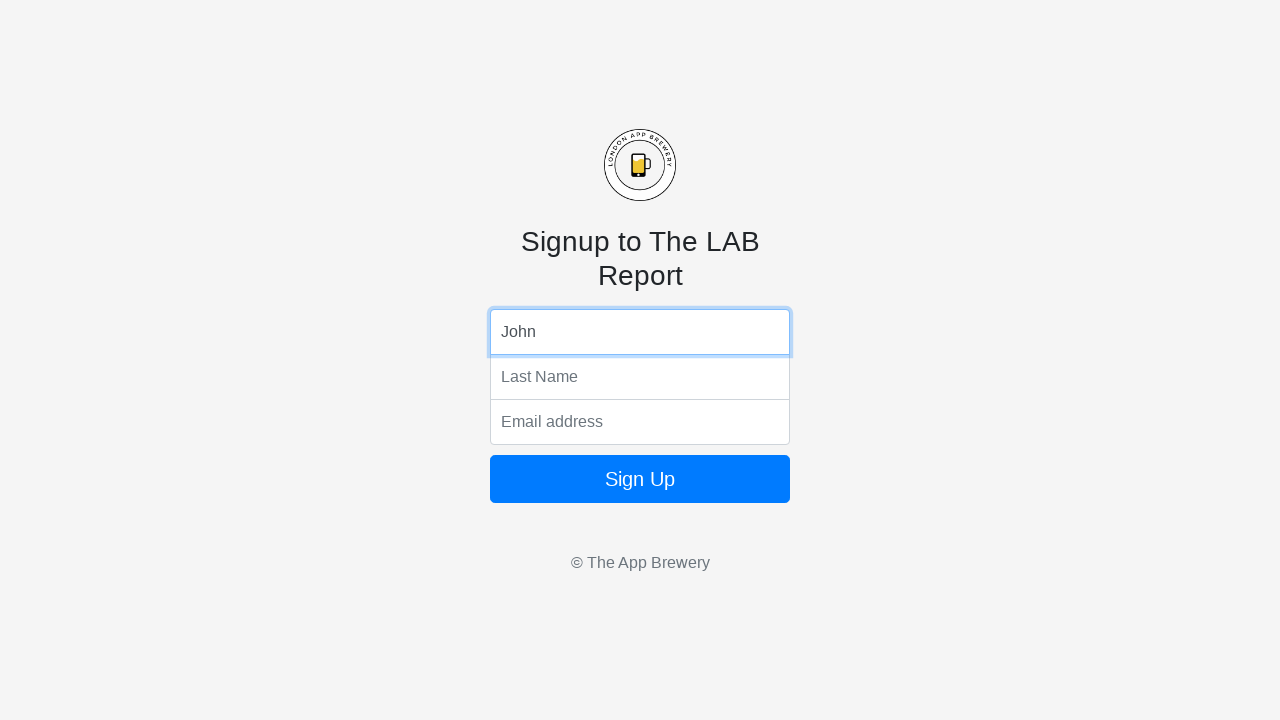

Filled Last Name field with 'Doe' on input[name='lName']
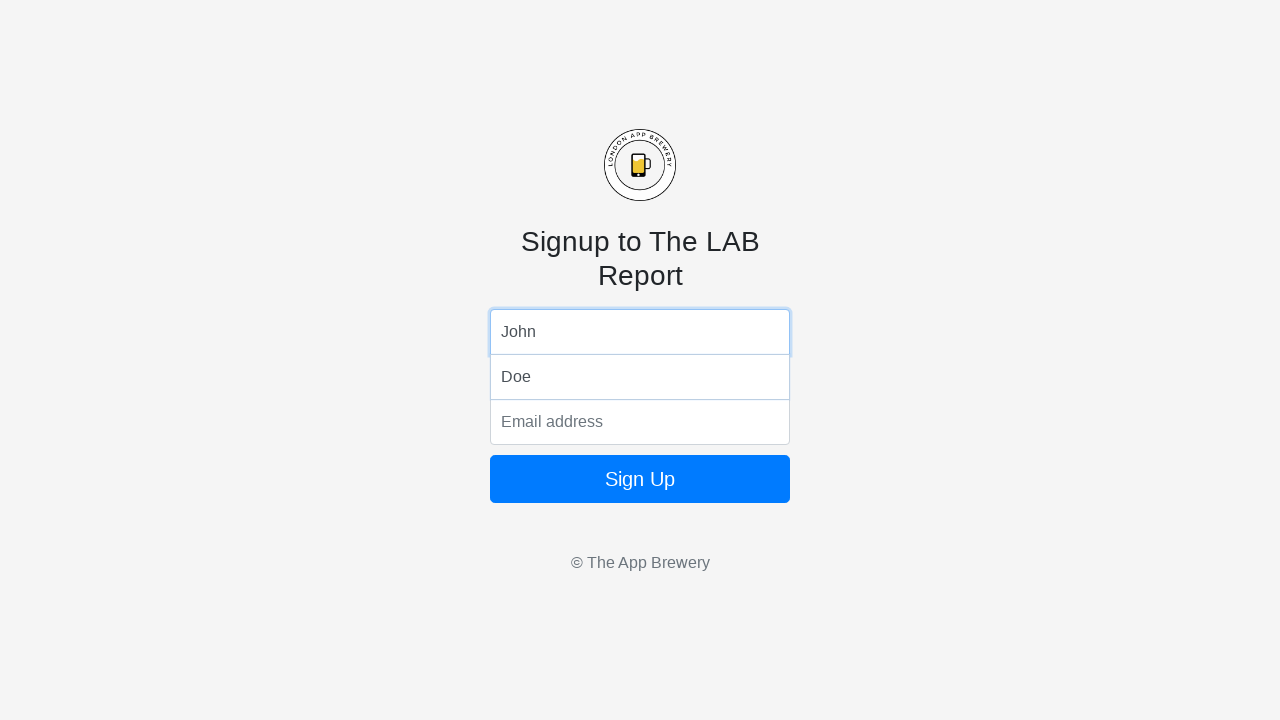

Filled Email field with 'johndoe@gmail.com' on input[name='email']
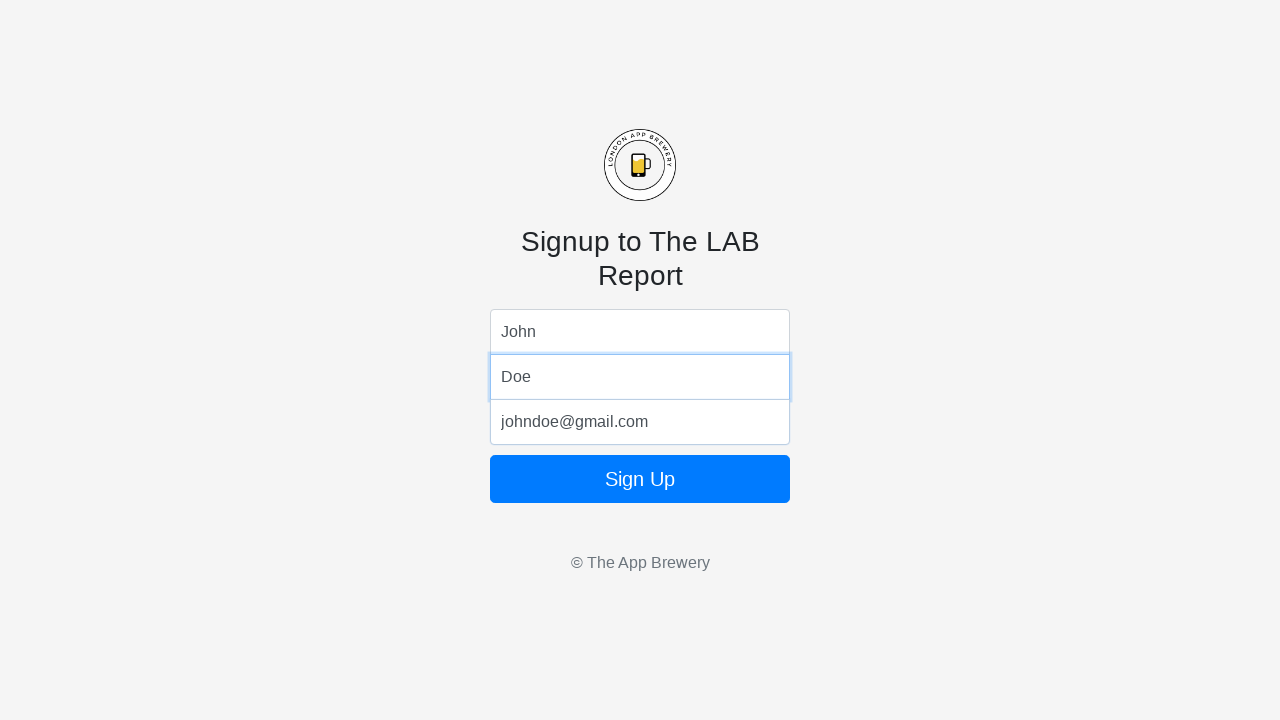

Clicked Sign Up button to submit the form at (640, 479) on form button
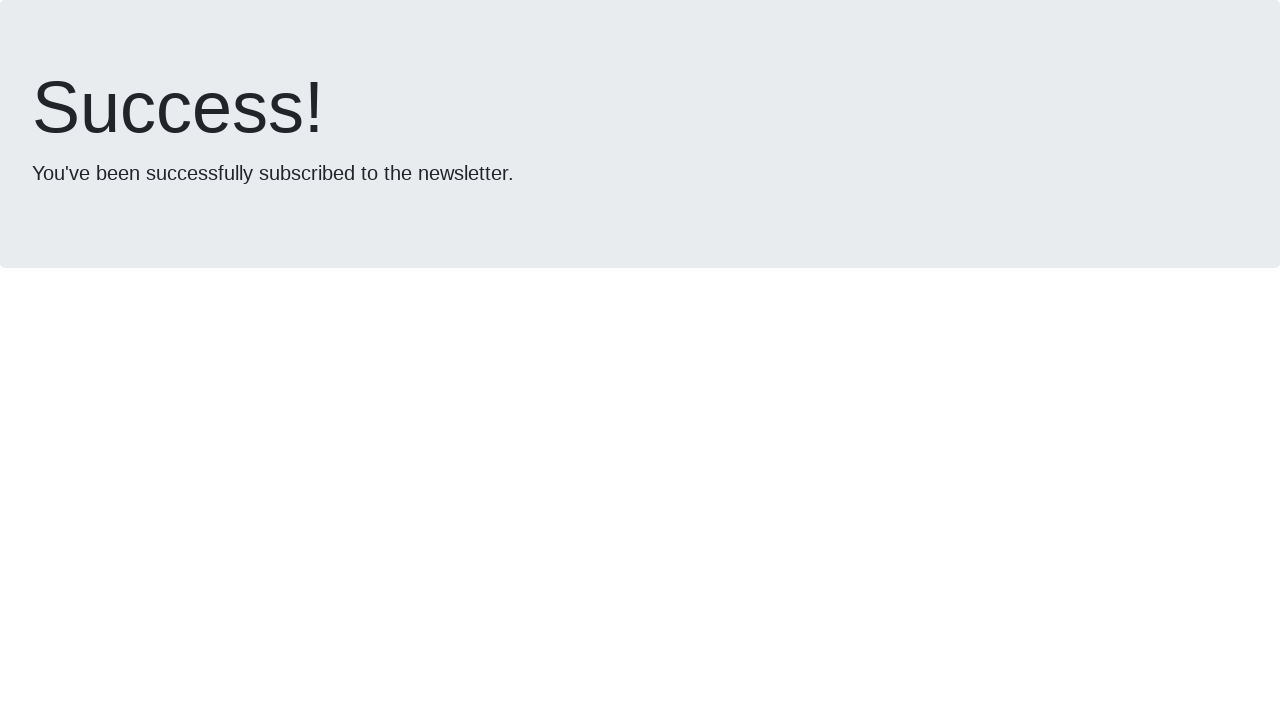

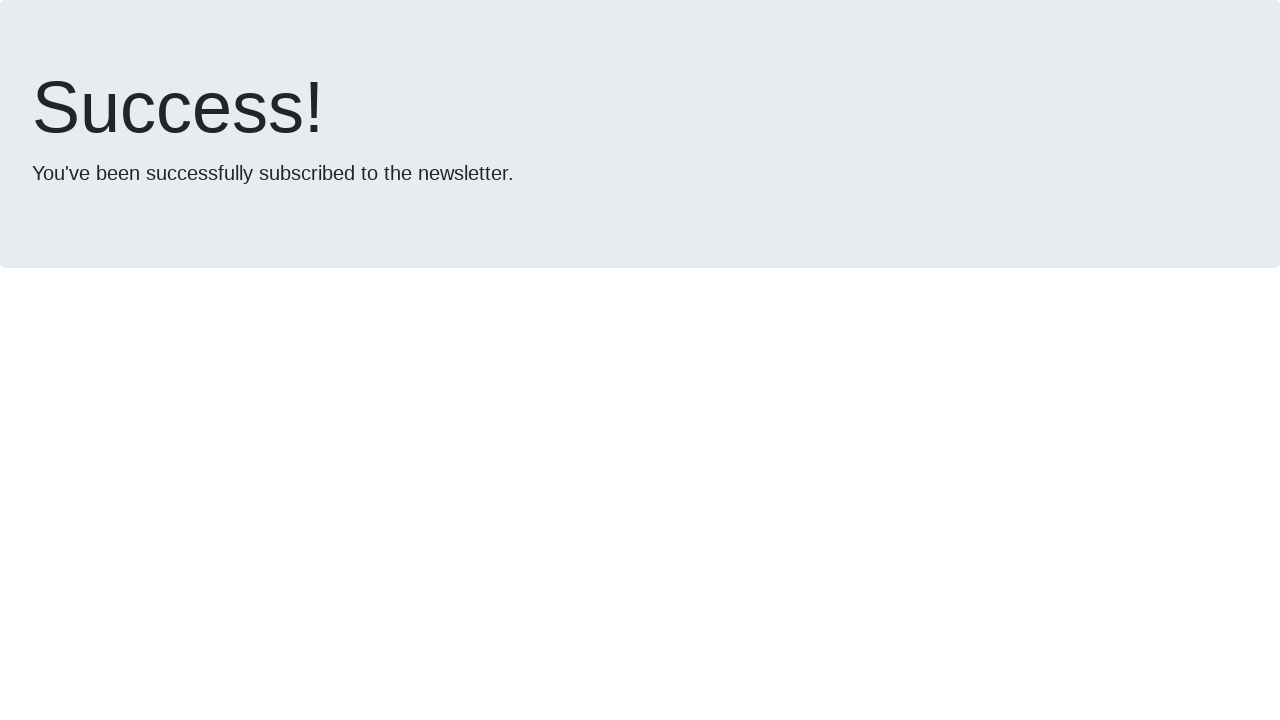